Tests clicking on the Java tag link in the sidebar navigation

Starting URL: https://dev.to/

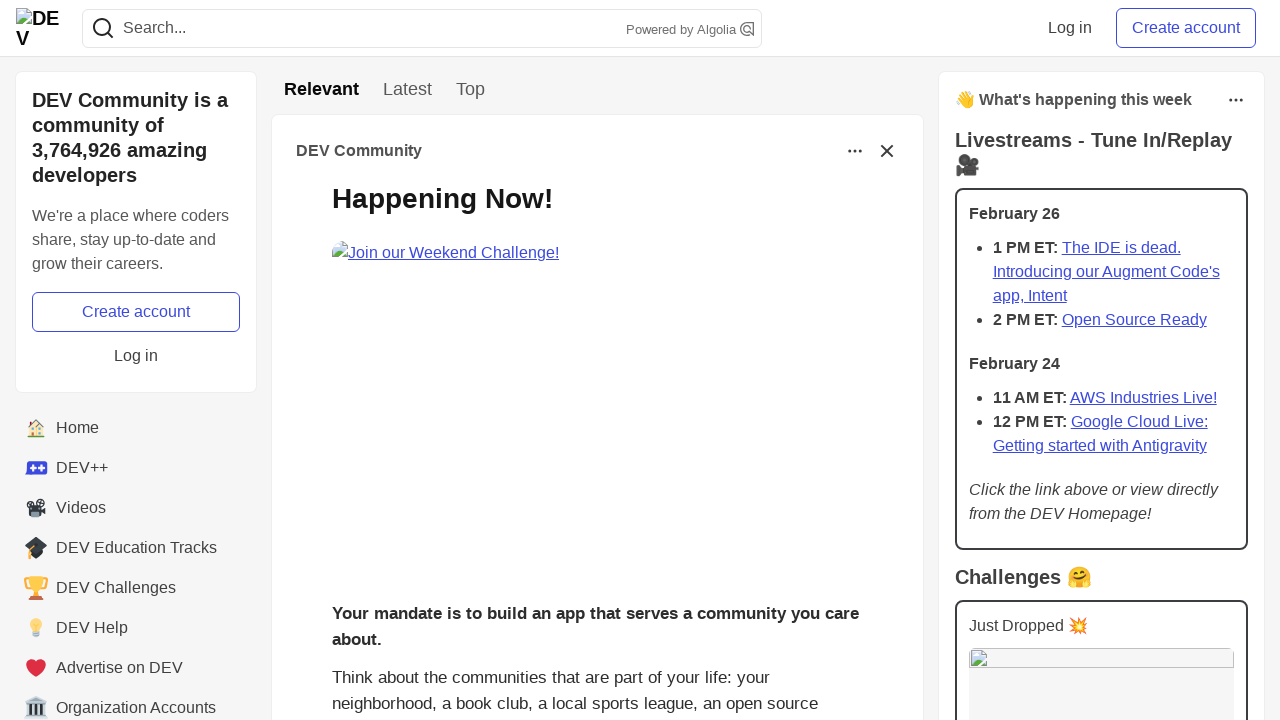

Navigated to https://dev.to/
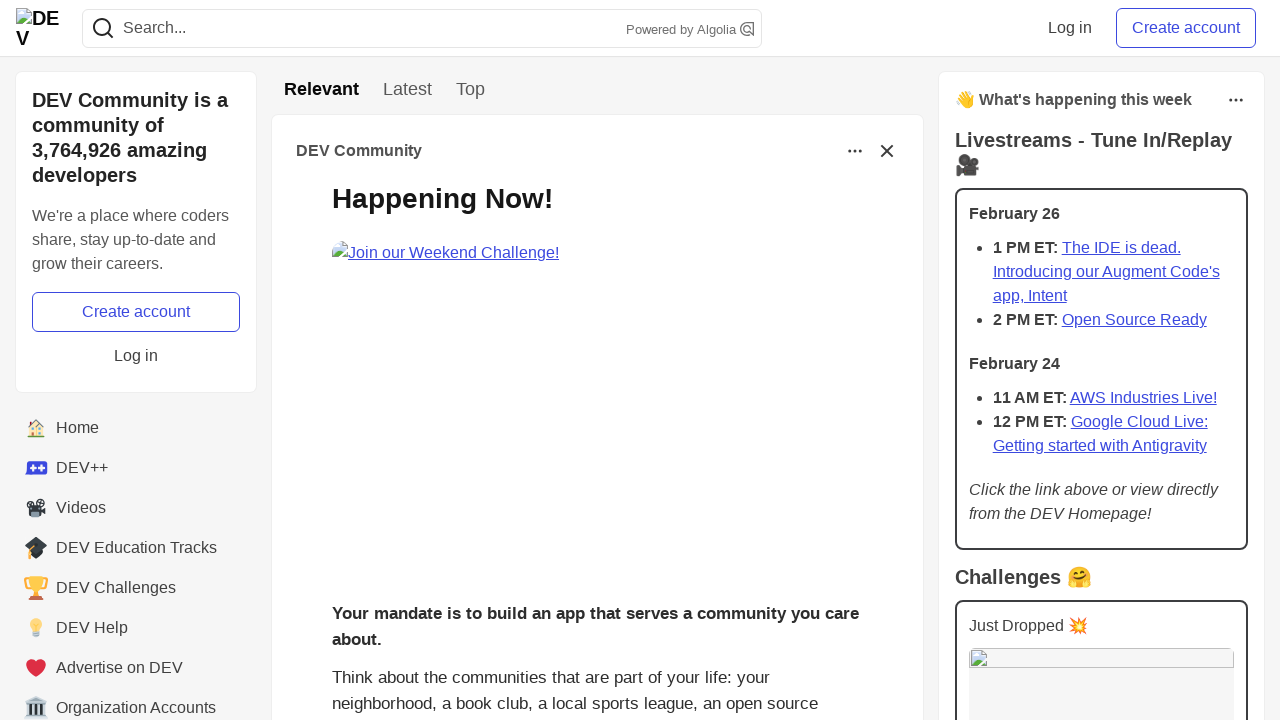

Clicked on the Java tag link in the sidebar navigation at (136, 388) on div#default-sidebar-element-java > a
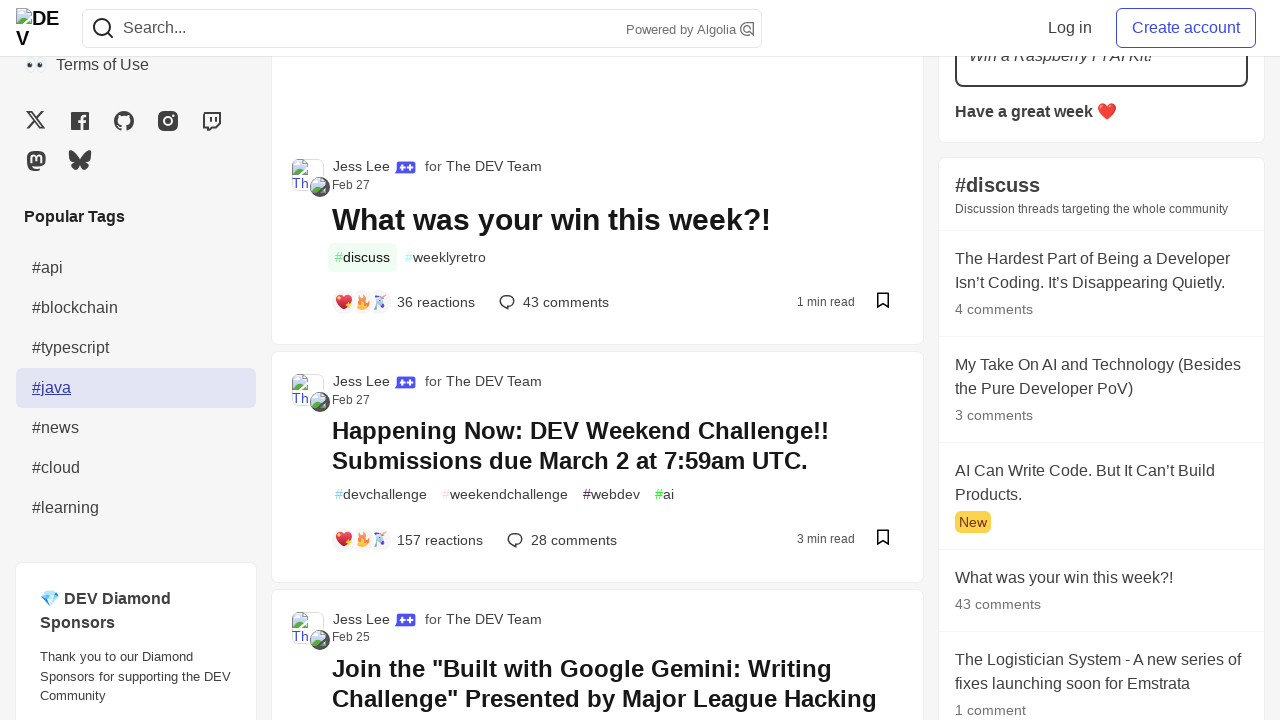

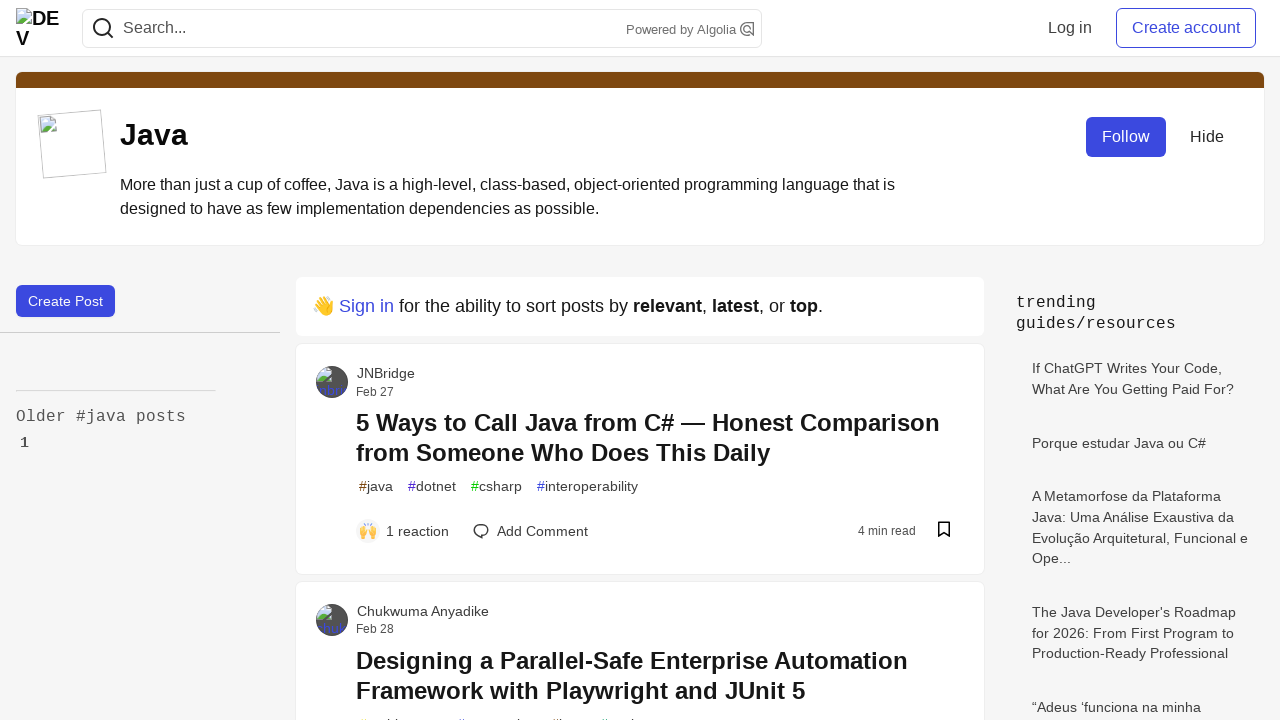